Tests clearing the complete state of all items by checking and then unchecking the toggle all checkbox

Starting URL: https://demo.playwright.dev/todomvc

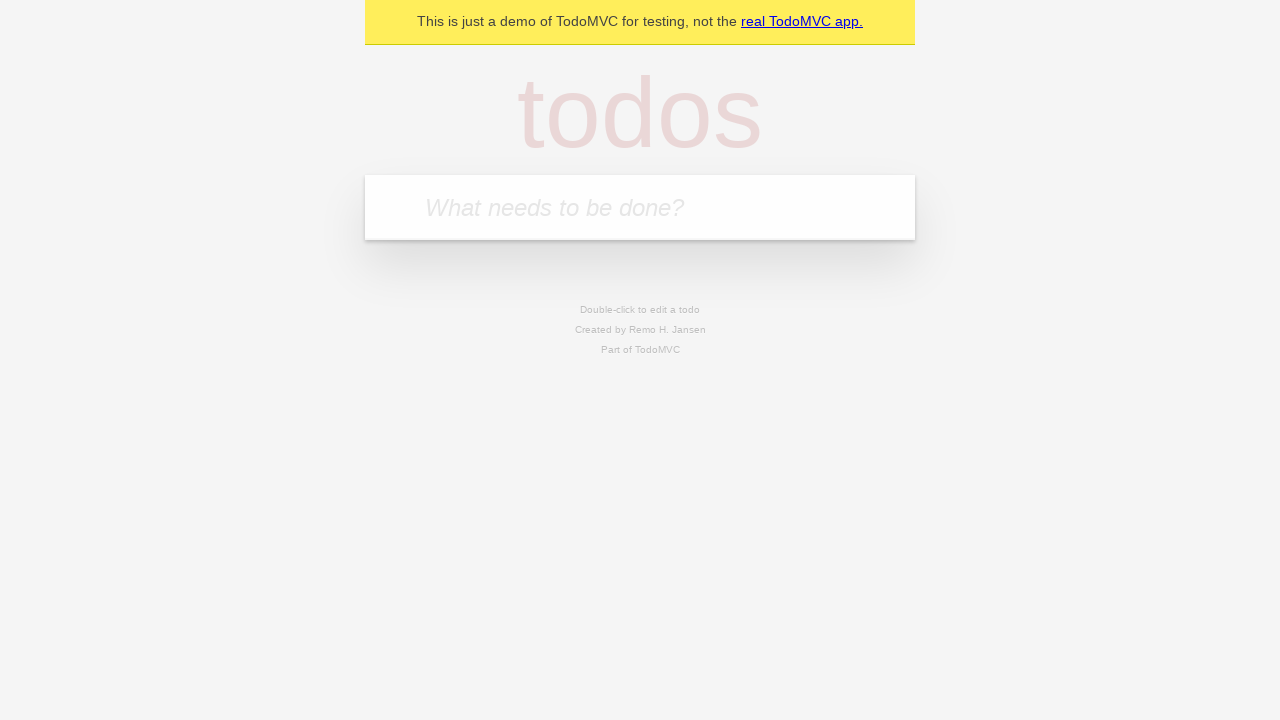

Filled todo input with 'buy some cheese' on internal:attr=[placeholder="What needs to be done?"i]
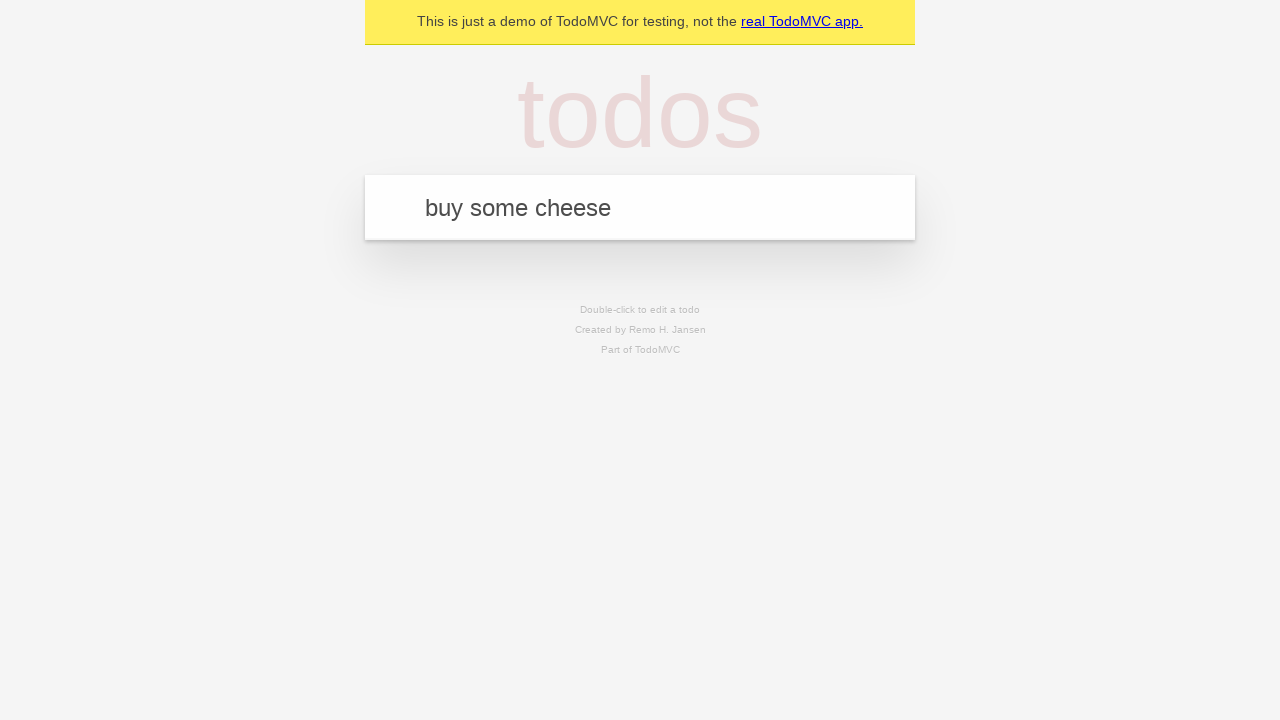

Pressed Enter to add first todo on internal:attr=[placeholder="What needs to be done?"i]
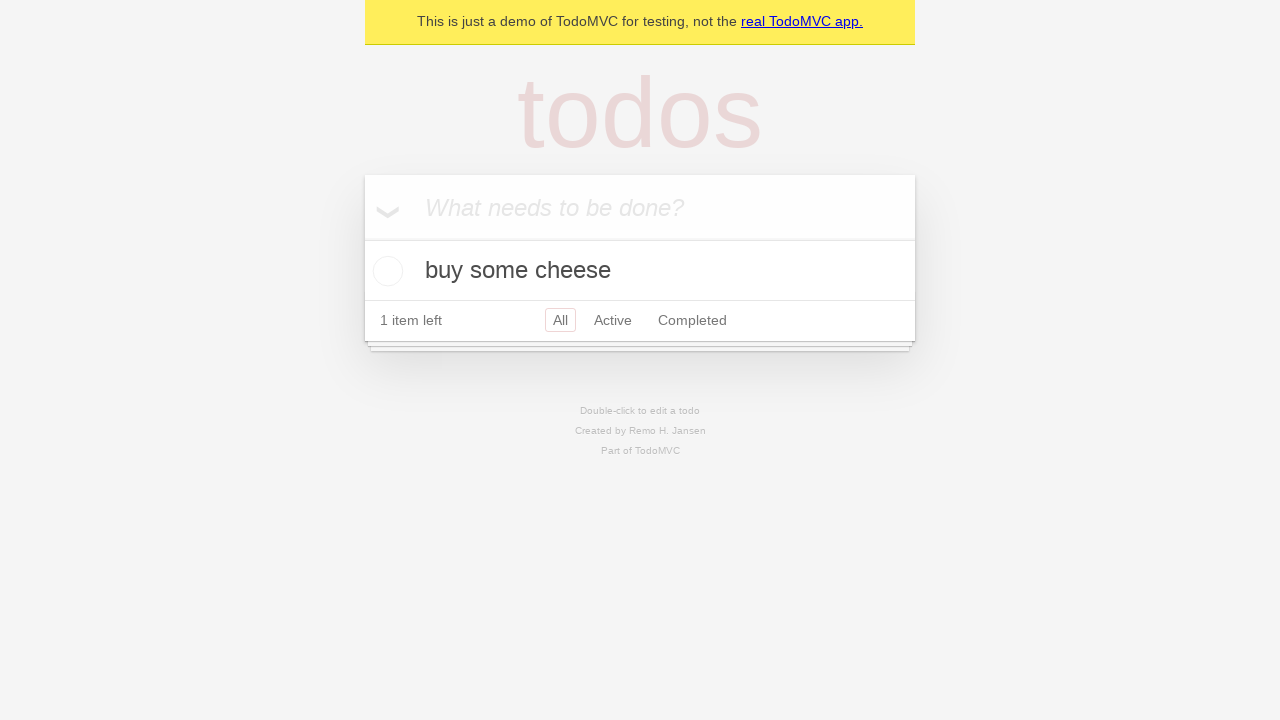

Filled todo input with 'feed the cat' on internal:attr=[placeholder="What needs to be done?"i]
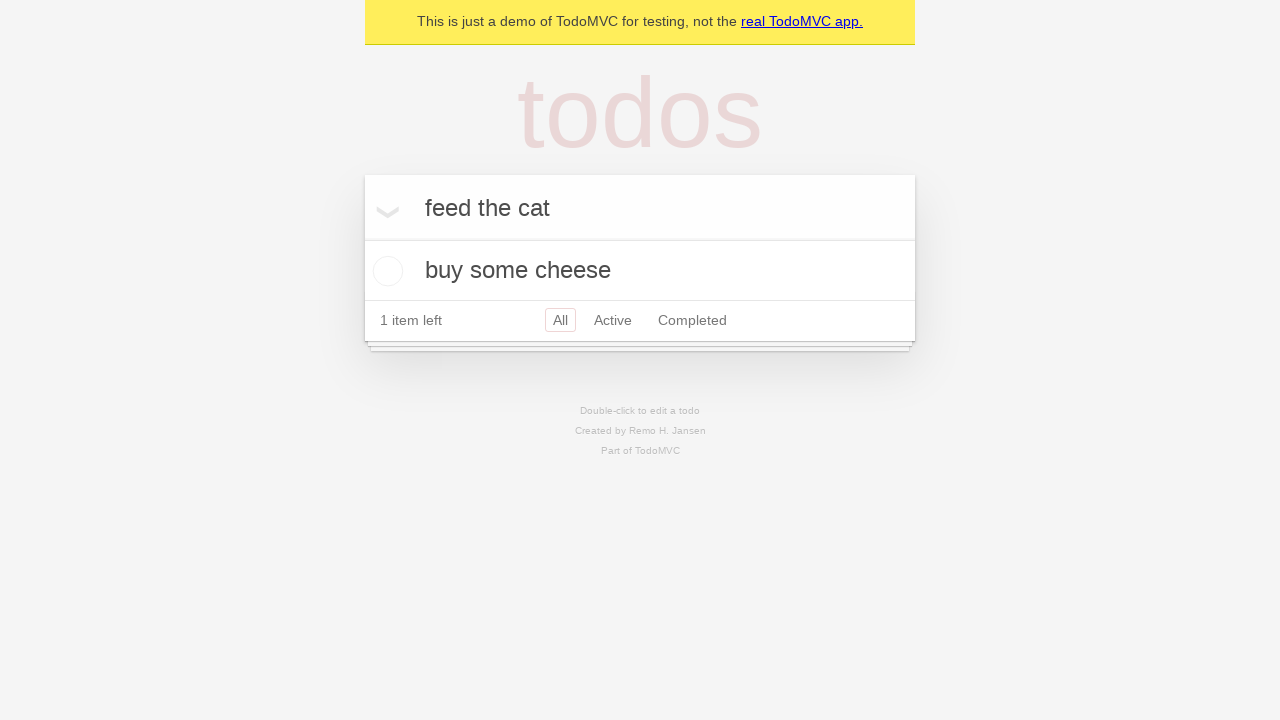

Pressed Enter to add second todo on internal:attr=[placeholder="What needs to be done?"i]
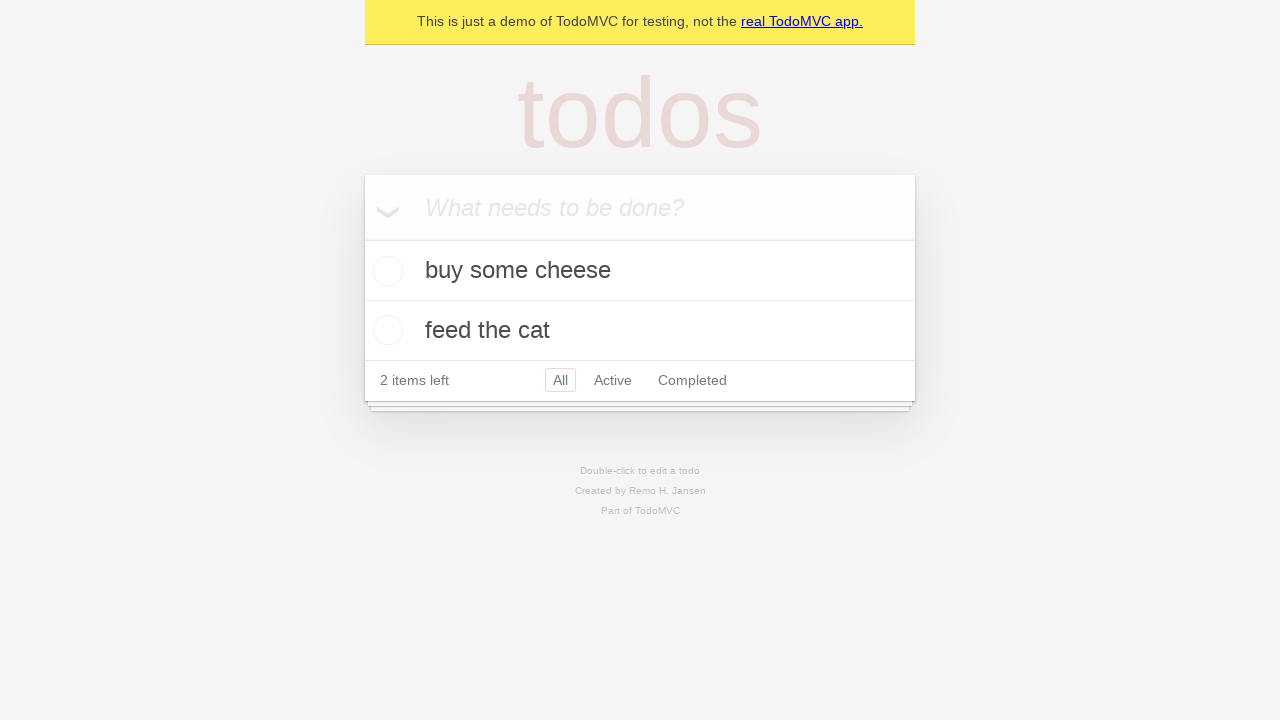

Filled todo input with 'book a doctors appointment' on internal:attr=[placeholder="What needs to be done?"i]
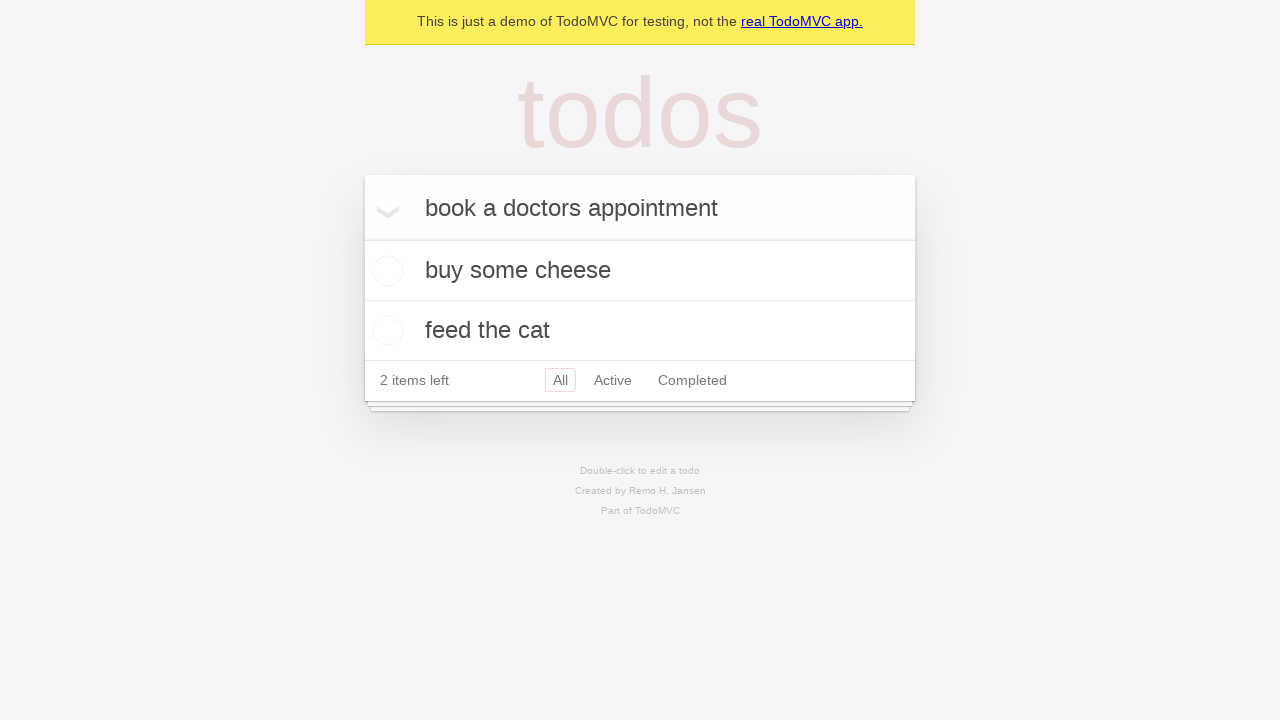

Pressed Enter to add third todo on internal:attr=[placeholder="What needs to be done?"i]
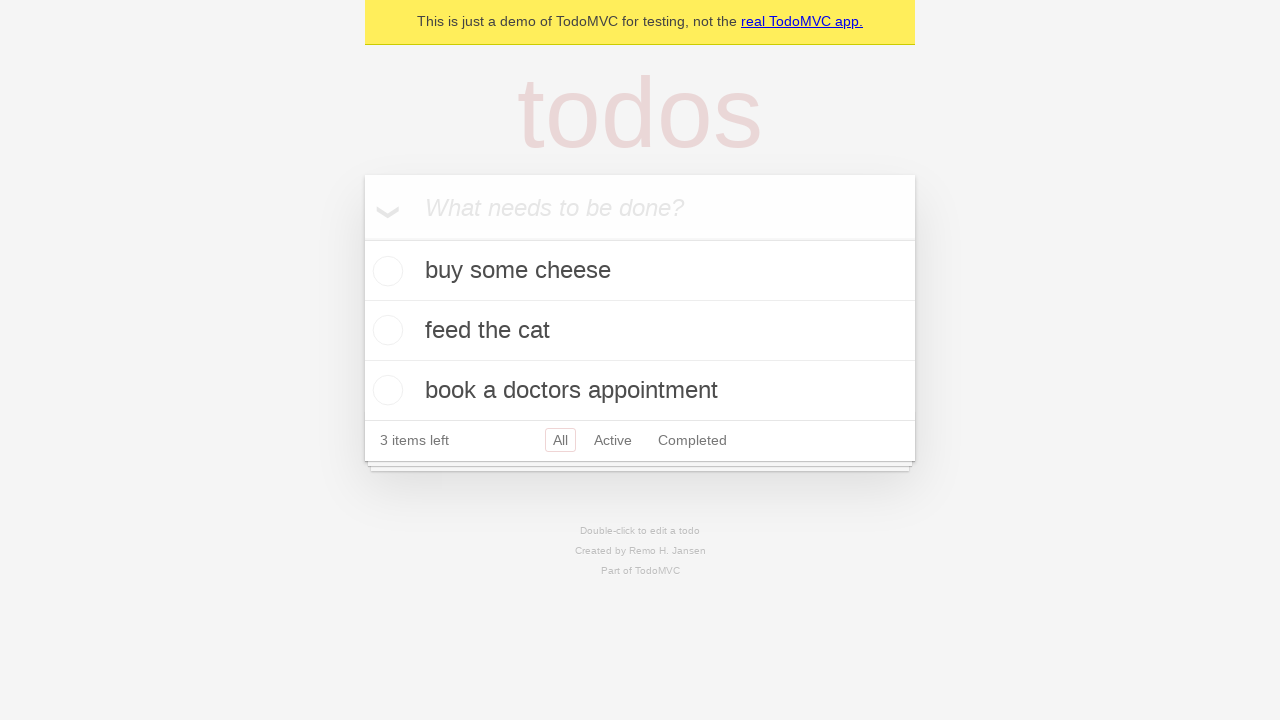

Checked toggle all checkbox to mark all todos as complete at (362, 238) on internal:label="Mark all as complete"i
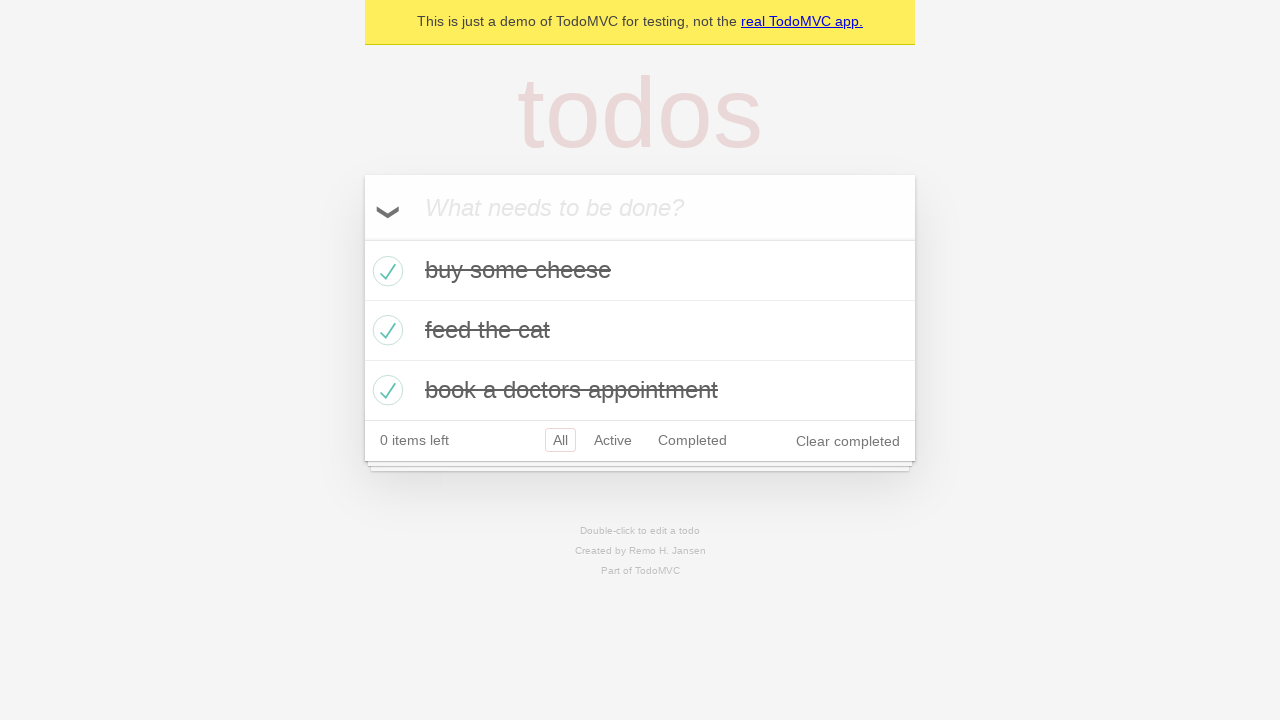

Unchecked toggle all checkbox to clear complete state of all todos at (362, 238) on internal:label="Mark all as complete"i
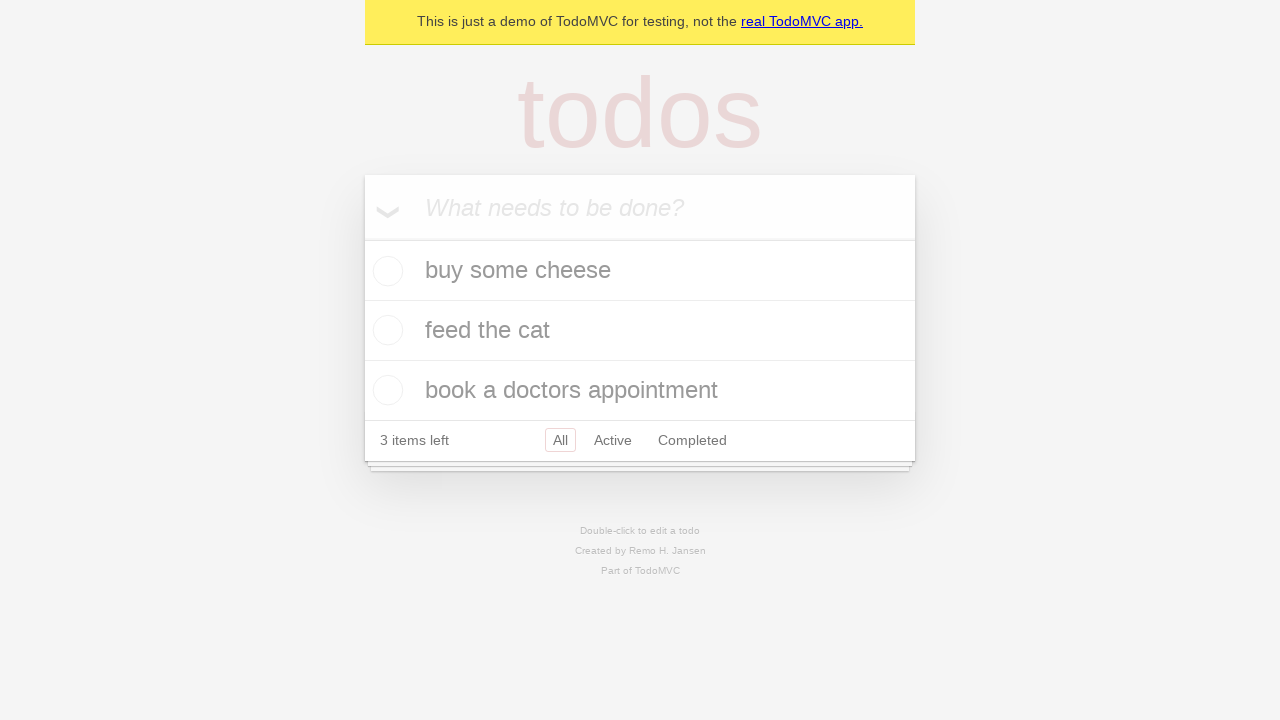

Waited 500ms for todos to update to uncompleted state
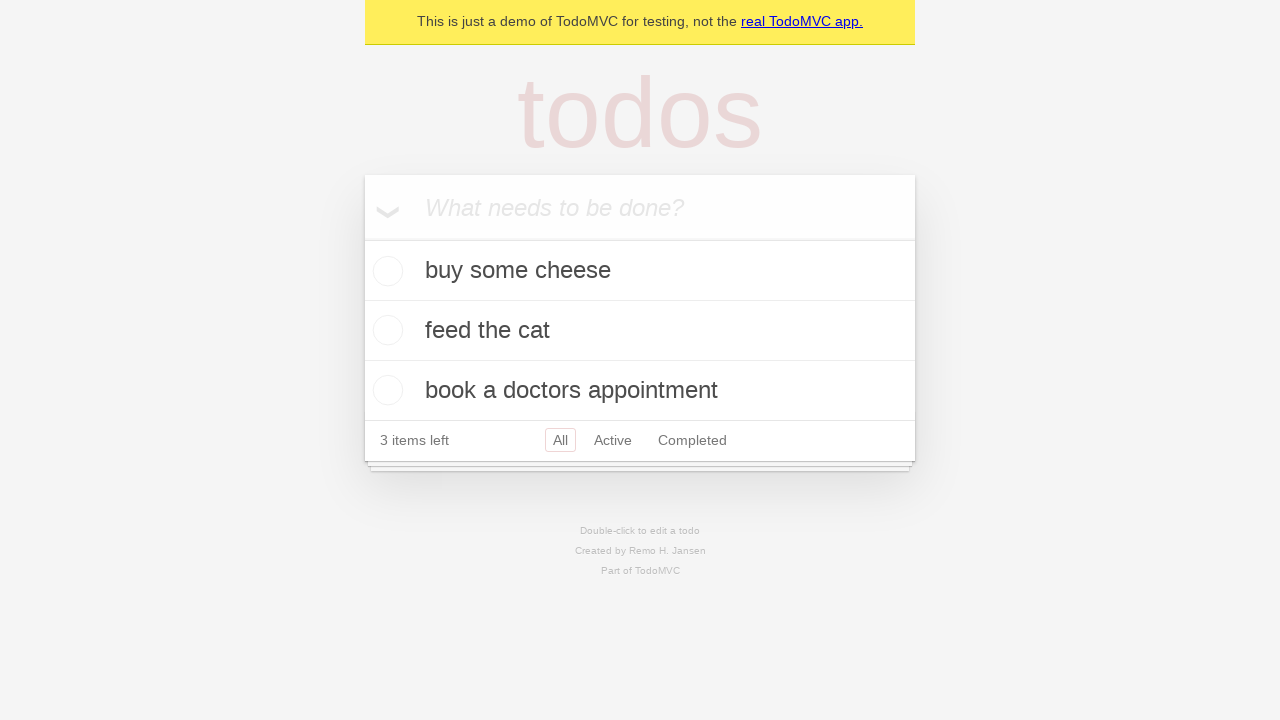

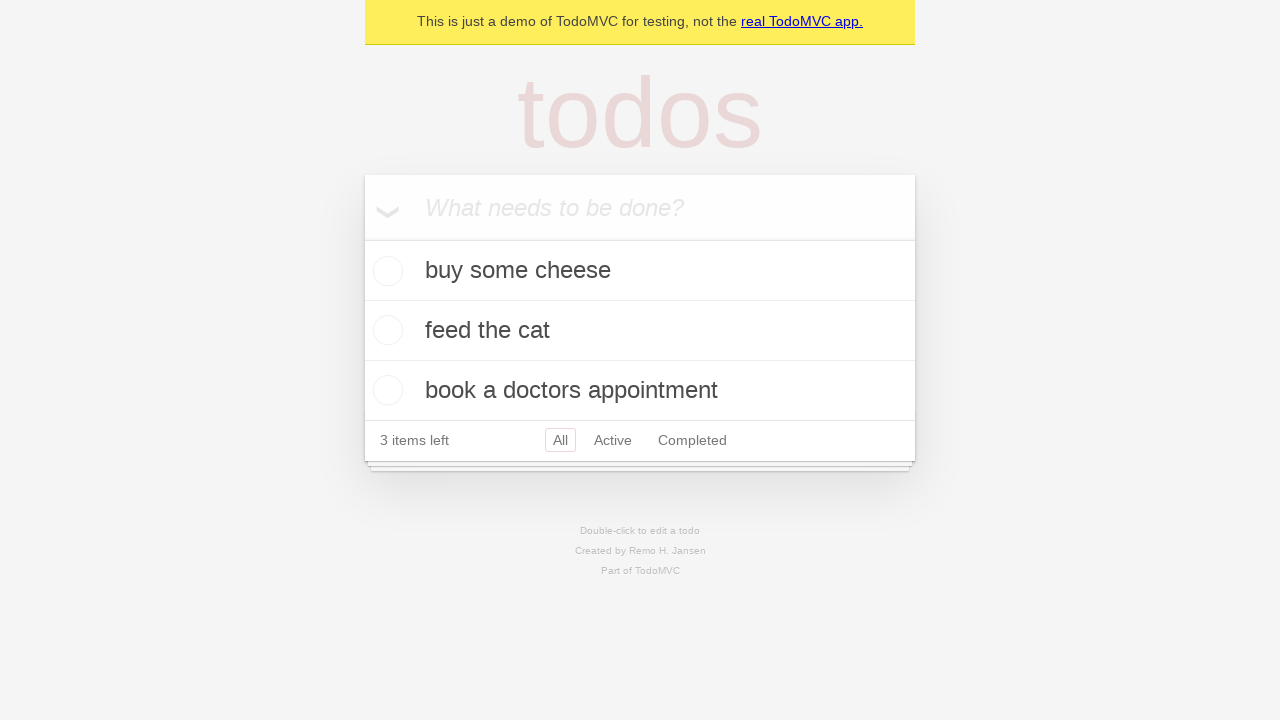